Tests filtering to display only active (not completed) items.

Starting URL: https://demo.playwright.dev/todomvc

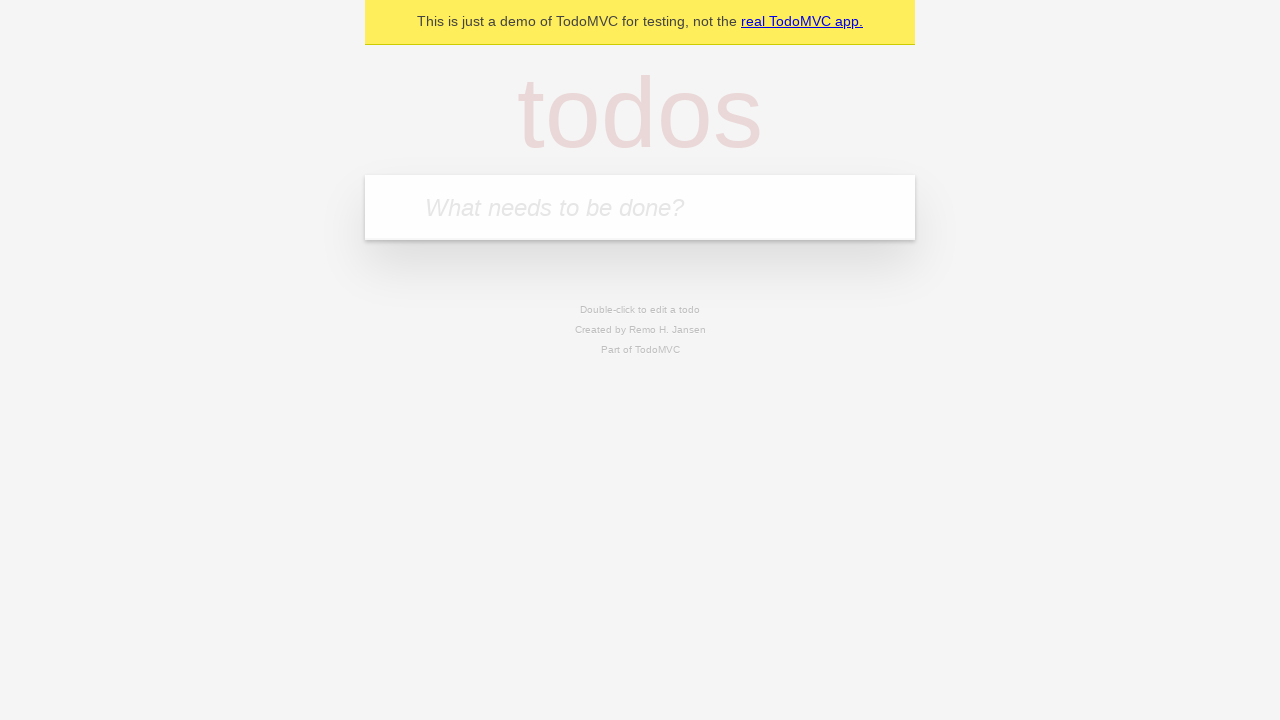

Filled todo input with 'buy some cheese' on internal:attr=[placeholder="What needs to be done?"i]
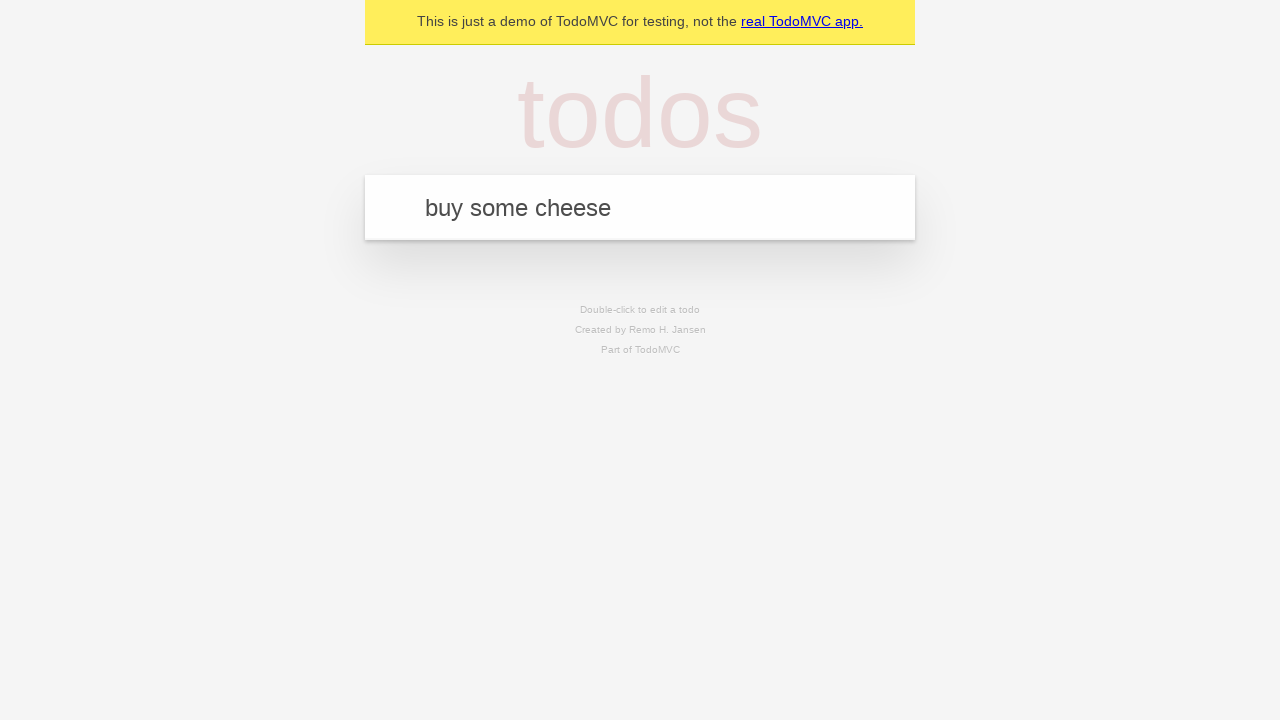

Pressed Enter to add first todo on internal:attr=[placeholder="What needs to be done?"i]
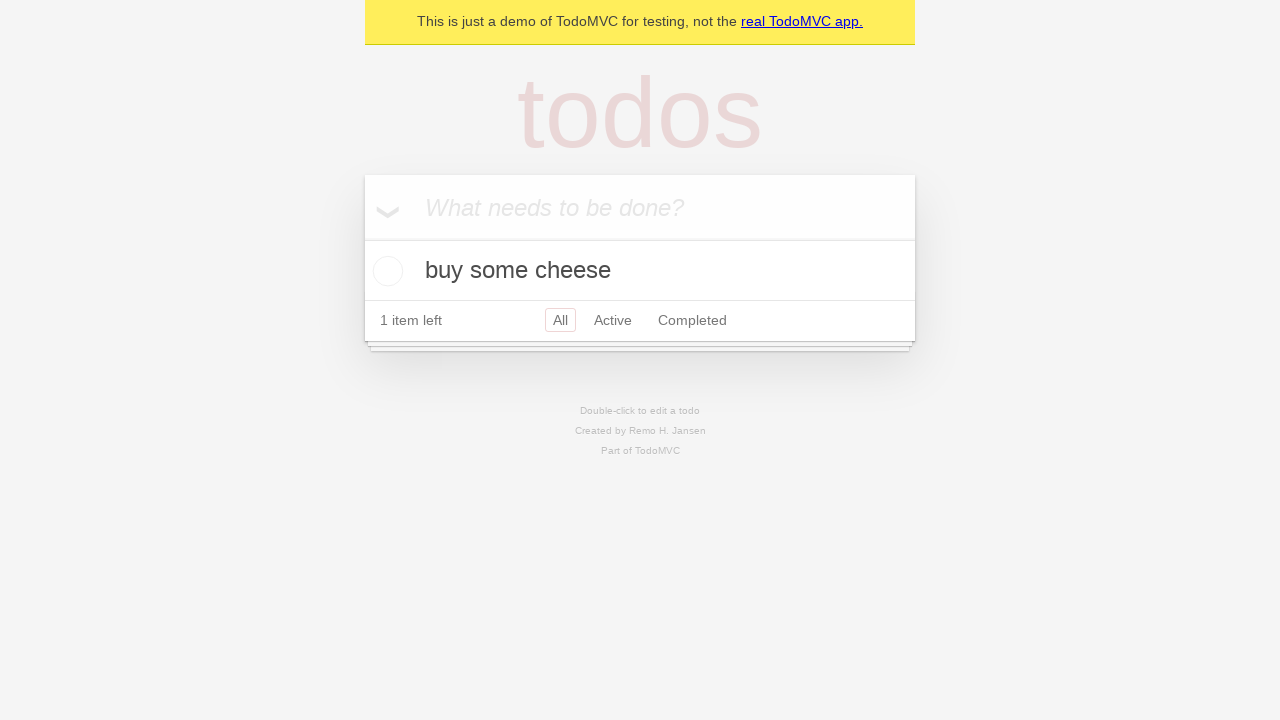

Filled todo input with 'feed the cat' on internal:attr=[placeholder="What needs to be done?"i]
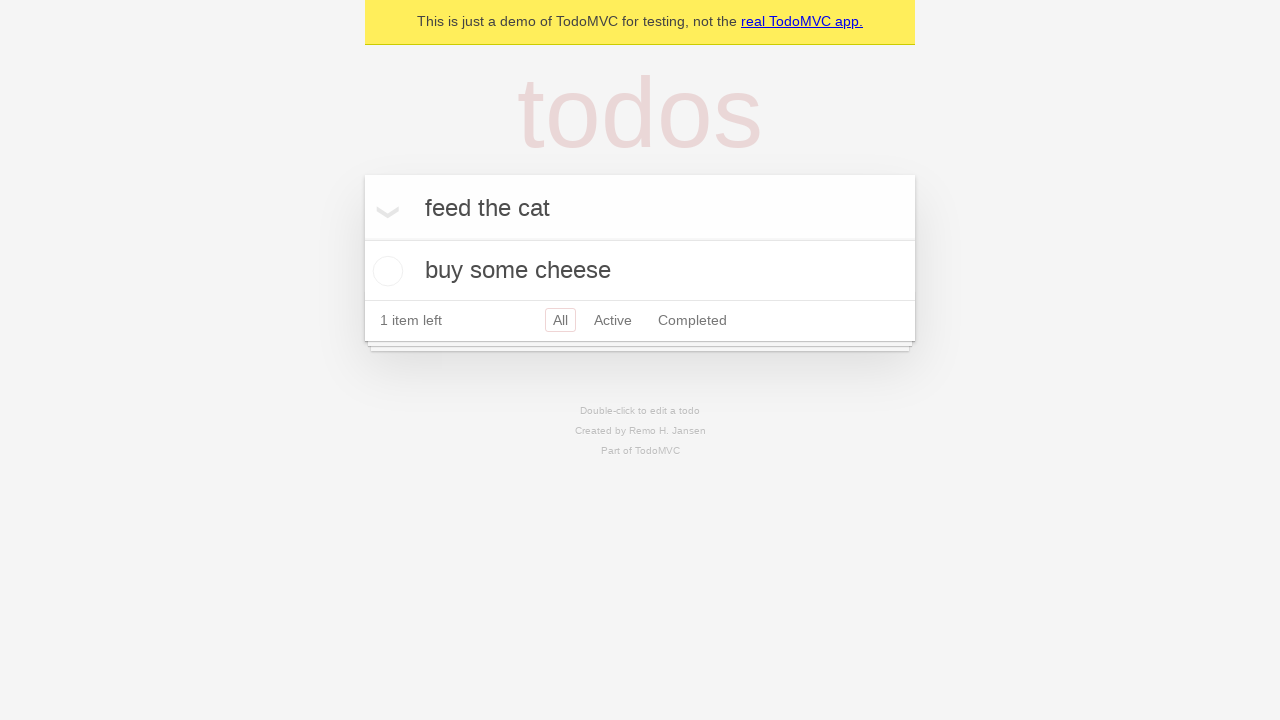

Pressed Enter to add second todo on internal:attr=[placeholder="What needs to be done?"i]
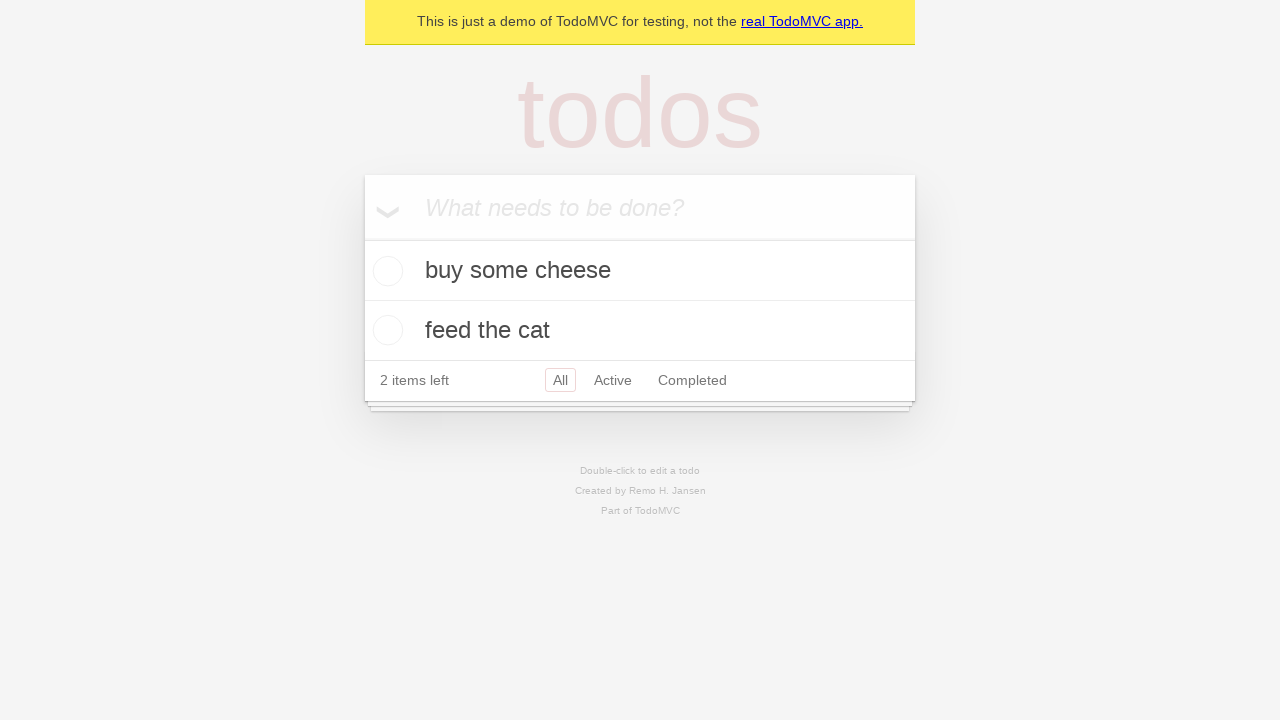

Filled todo input with 'book a doctors appointment' on internal:attr=[placeholder="What needs to be done?"i]
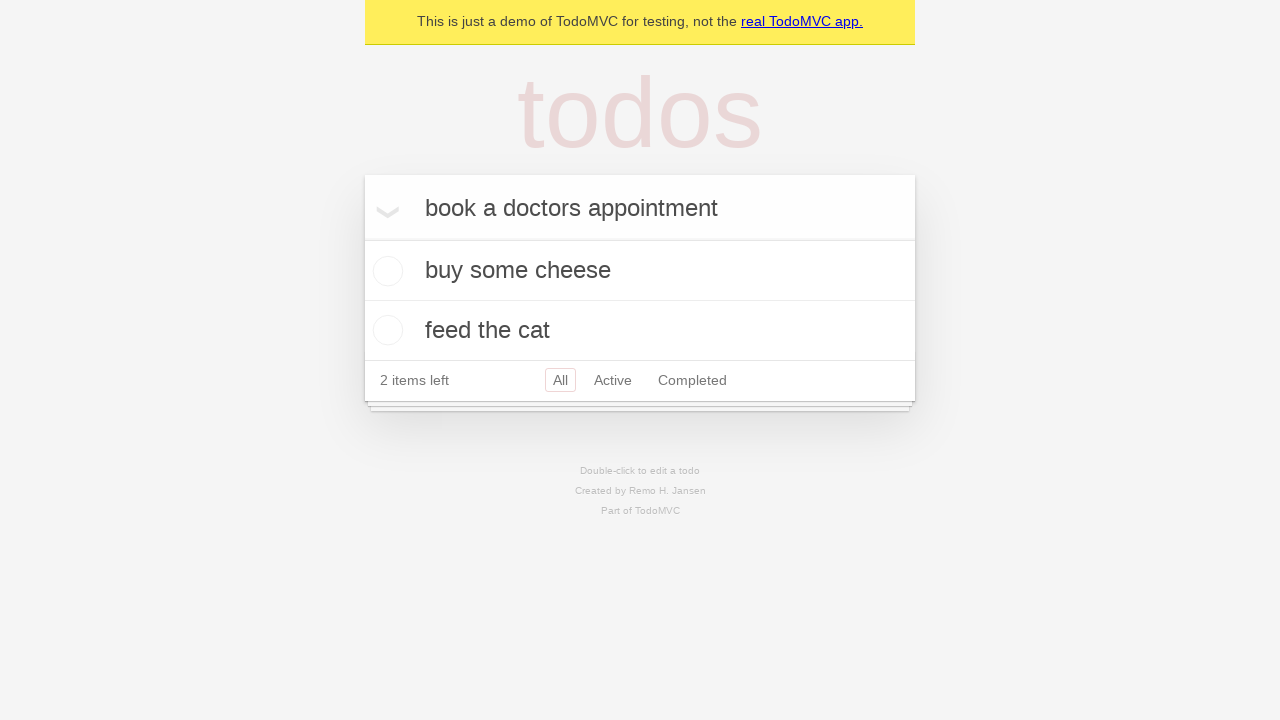

Pressed Enter to add third todo on internal:attr=[placeholder="What needs to be done?"i]
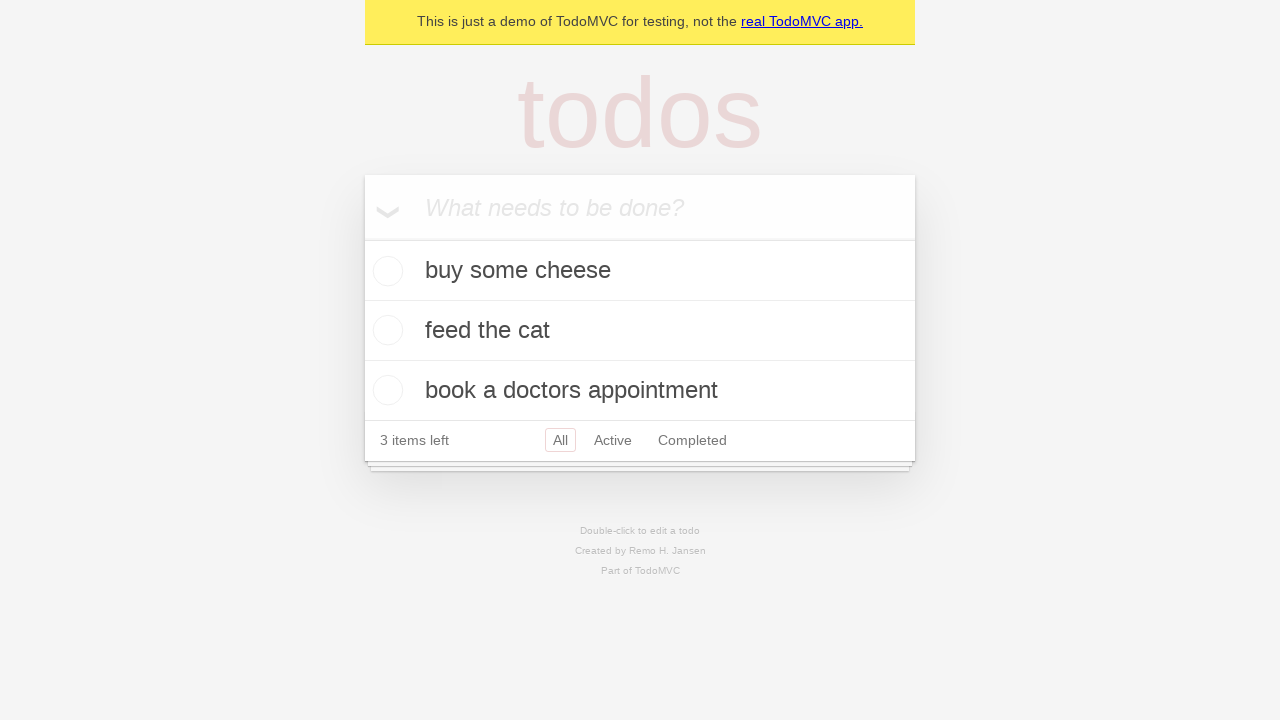

Checked the second todo item (feed the cat) at (385, 330) on internal:testid=[data-testid="todo-item"s] >> nth=1 >> internal:role=checkbox
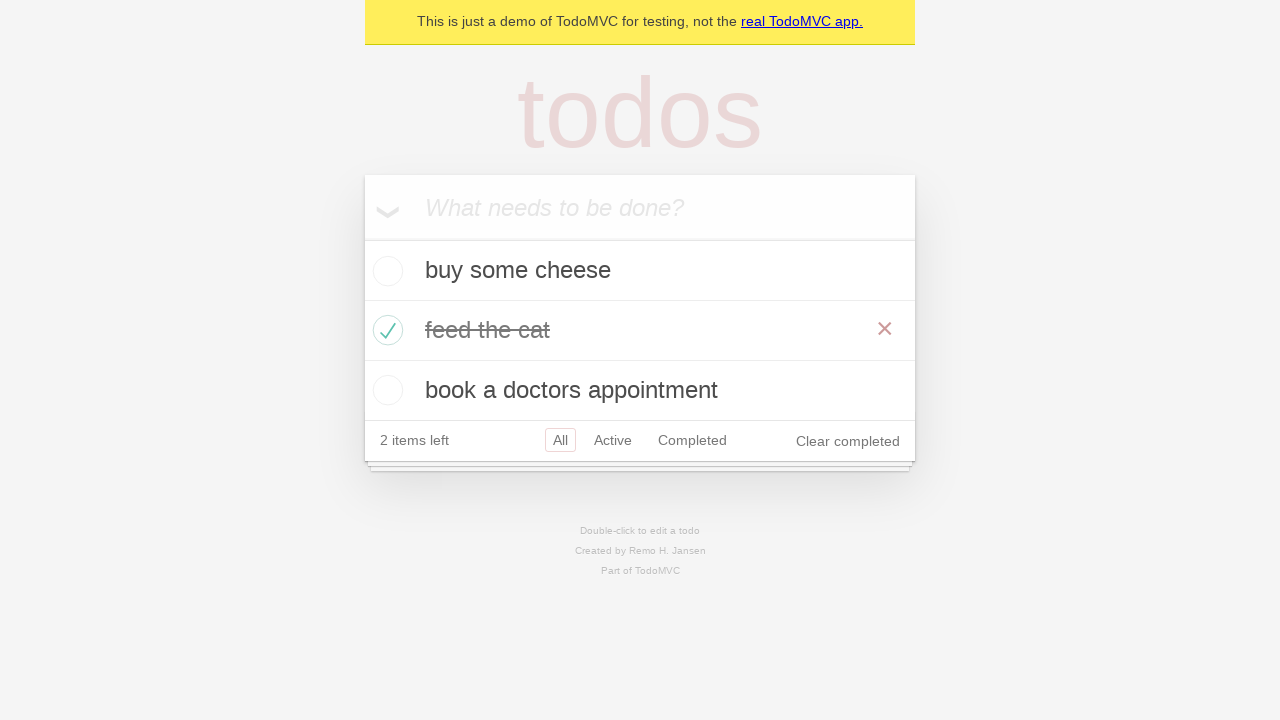

Clicked Active filter to display only active items at (613, 440) on internal:role=link[name="Active"i]
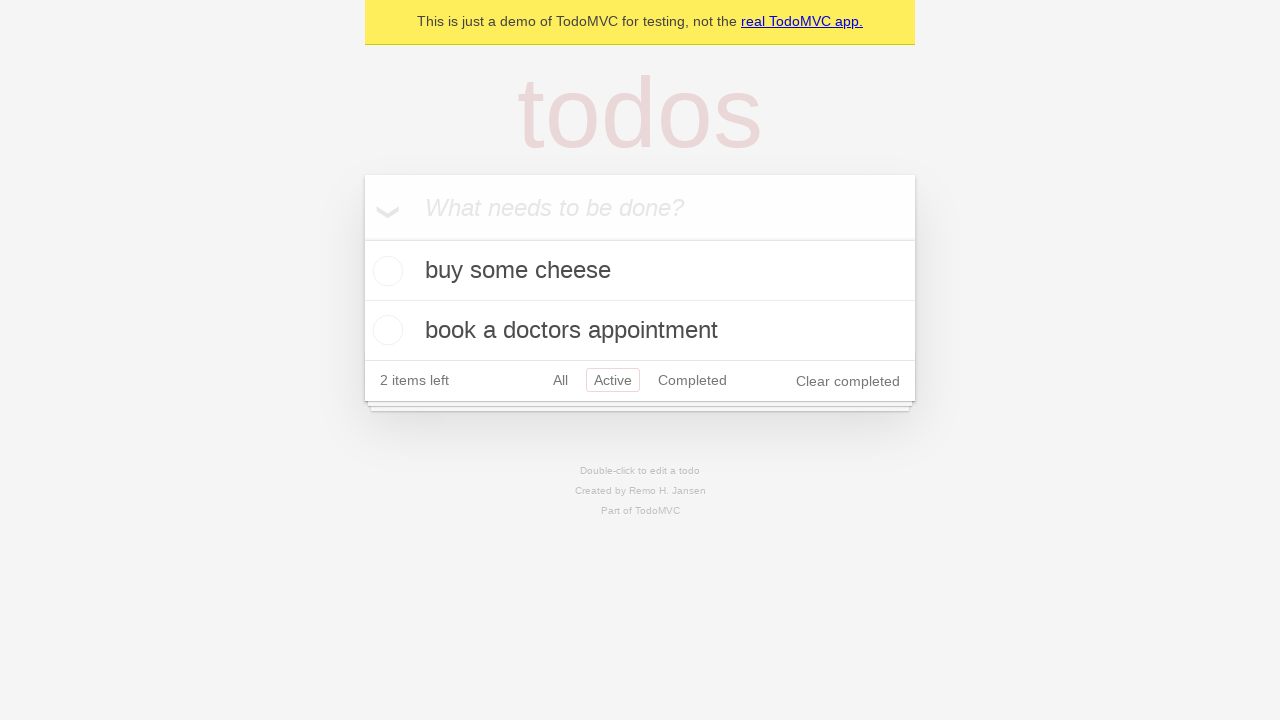

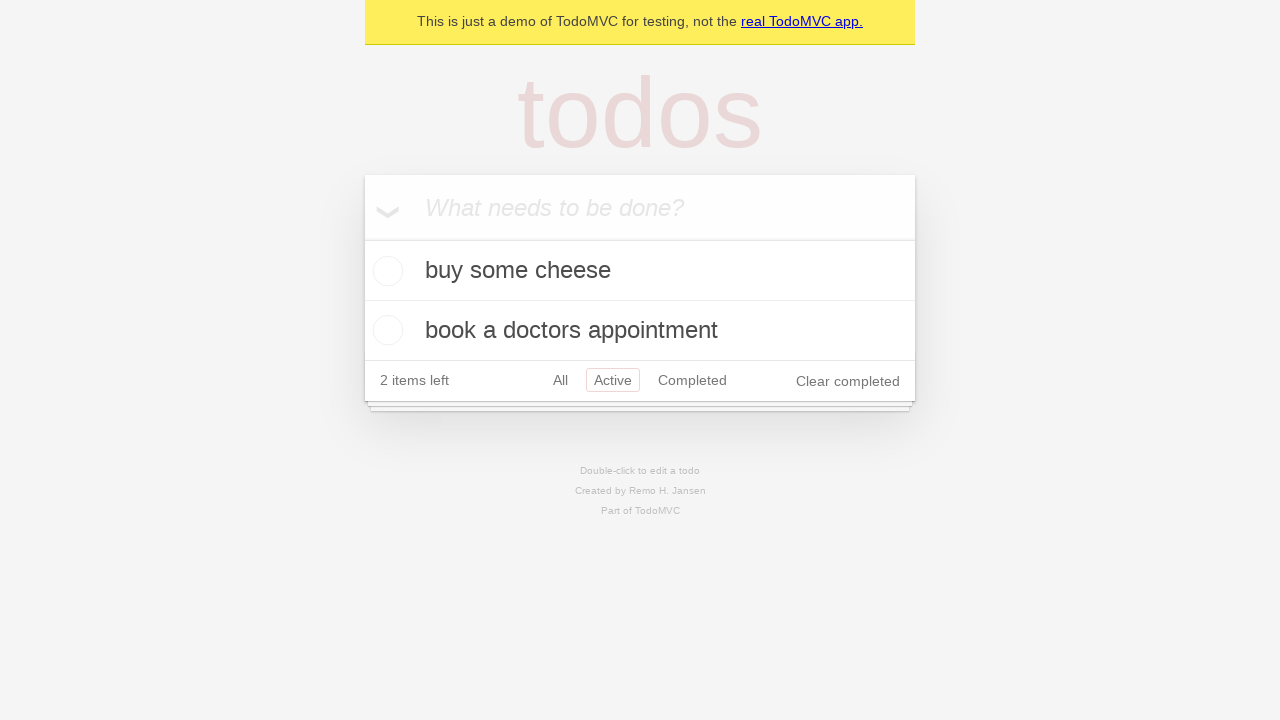